Tests round trip calendar selection by selecting the round trip option and choosing dates from both departure and return date pickers

Starting URL: https://rahulshettyacademy.com/dropdownsPractise/

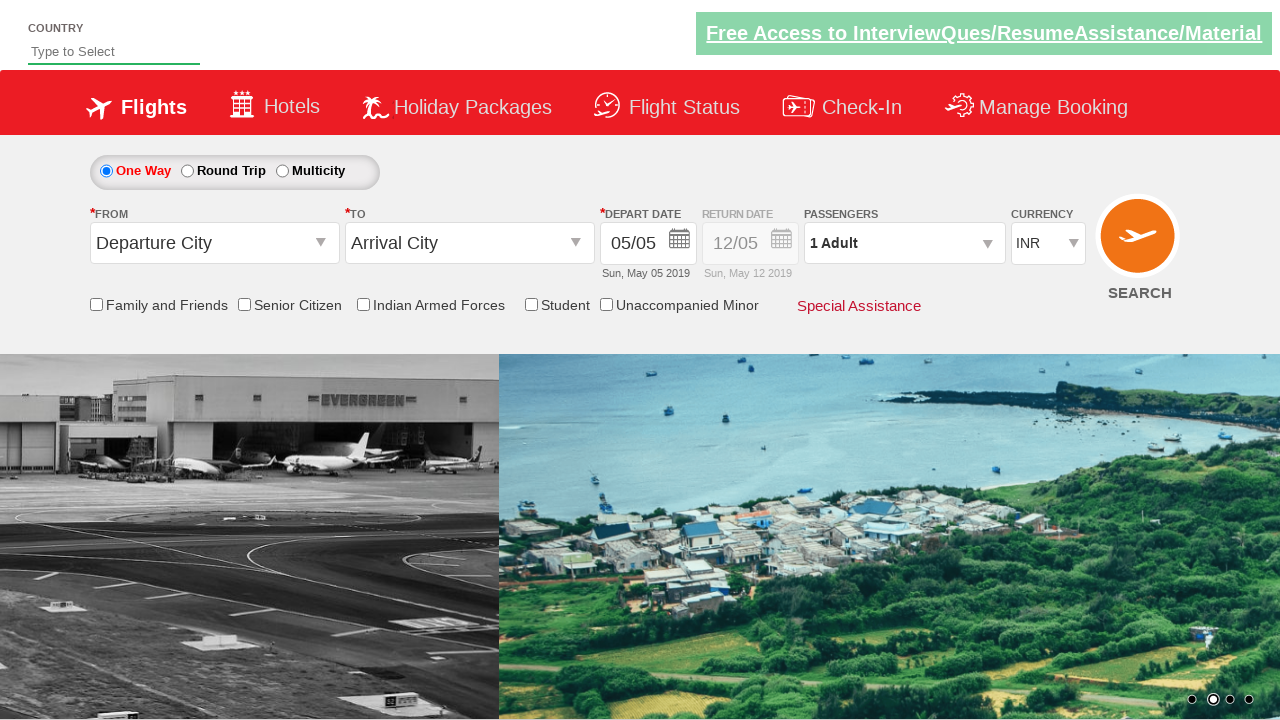

Clicked RoundTrip radio button to select round trip option at (187, 171) on input[value='RoundTrip']
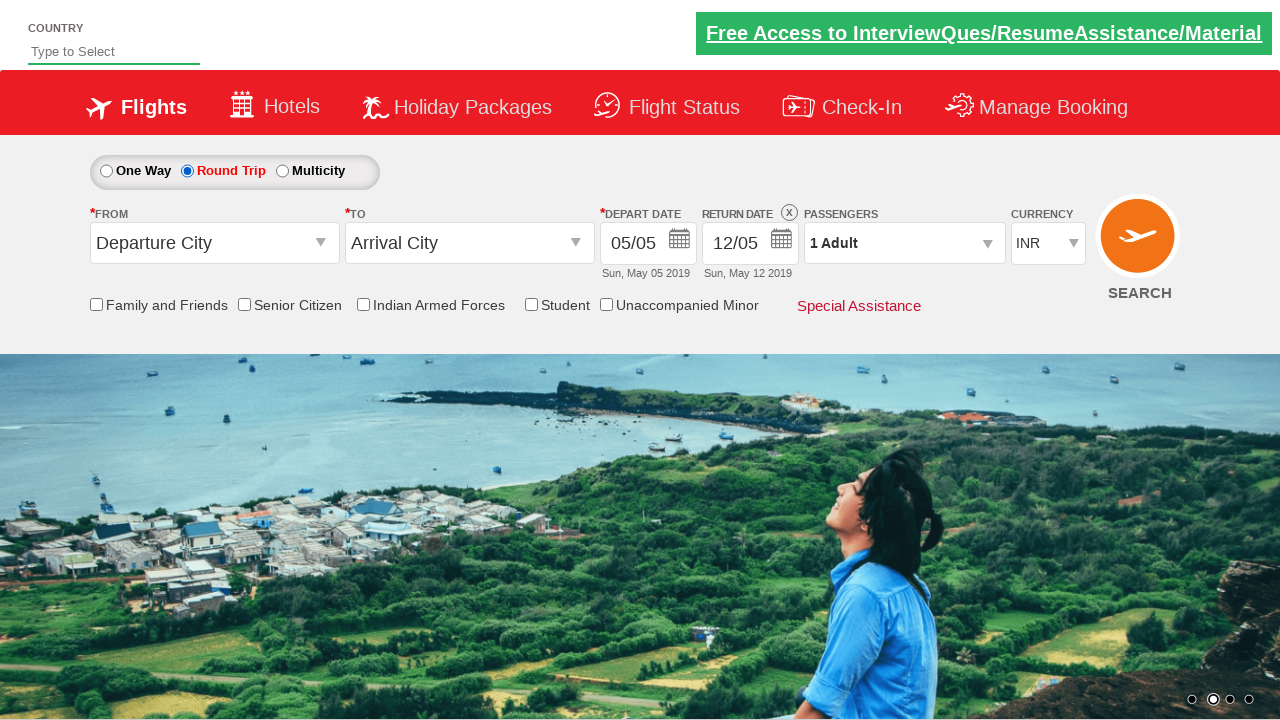

Waited 1 second for page elements to load
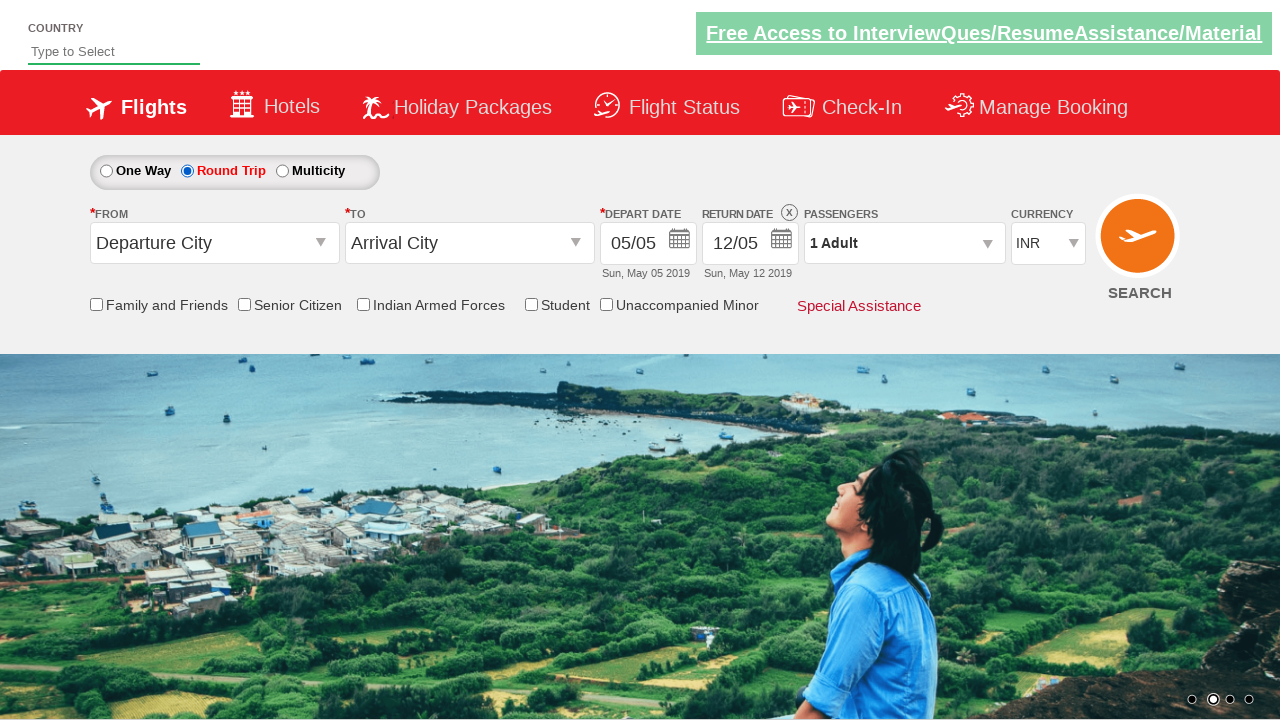

Clicked on departure date field to open date picker at (648, 244) on #ctl00_mainContent_view_date1
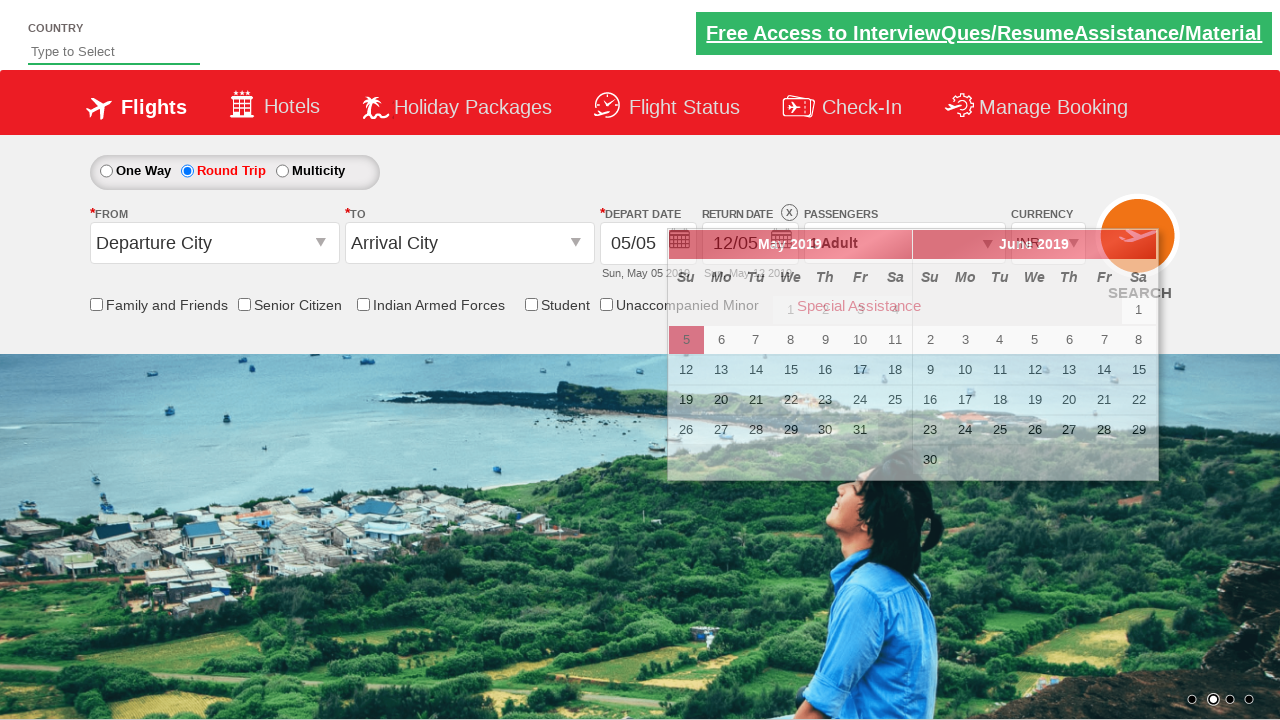

Departure date calendar loaded
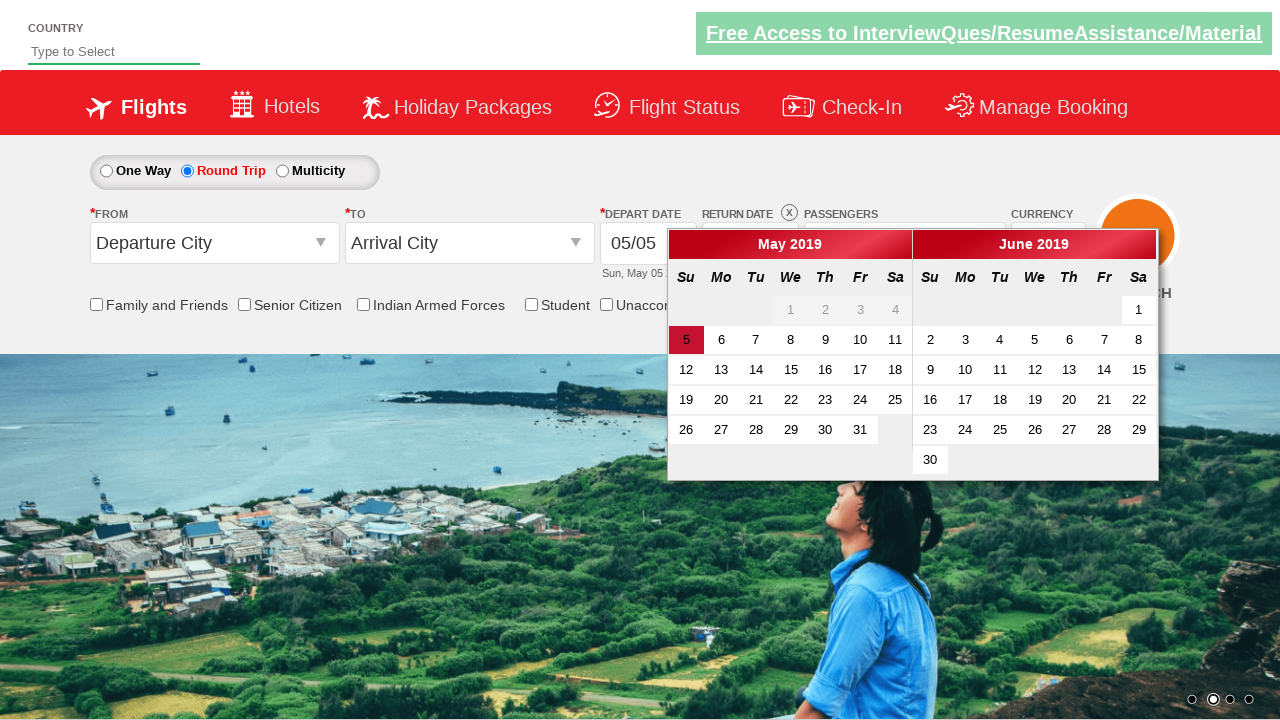

Selected first available day from departure date picker at (686, 340) on xpath=//div[contains(@class,'datepicker-group-first')]/descendant::td[@data-hand
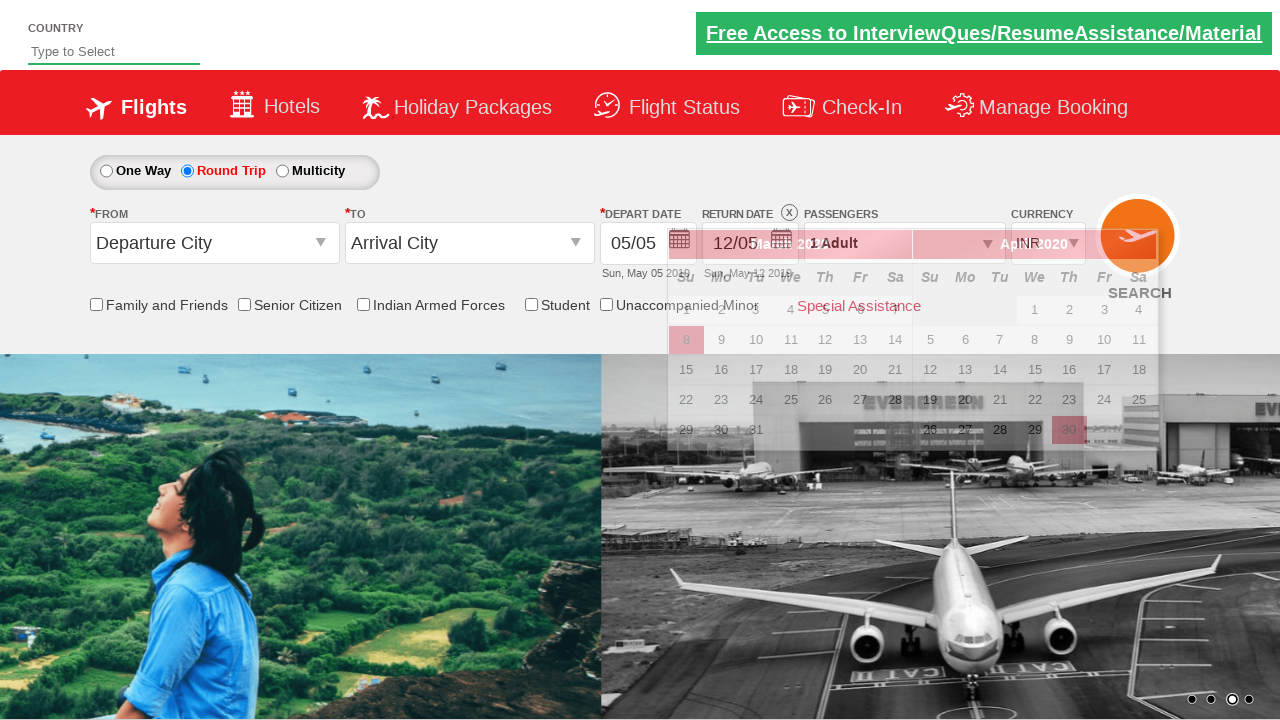

Waited 1 second for page elements to update
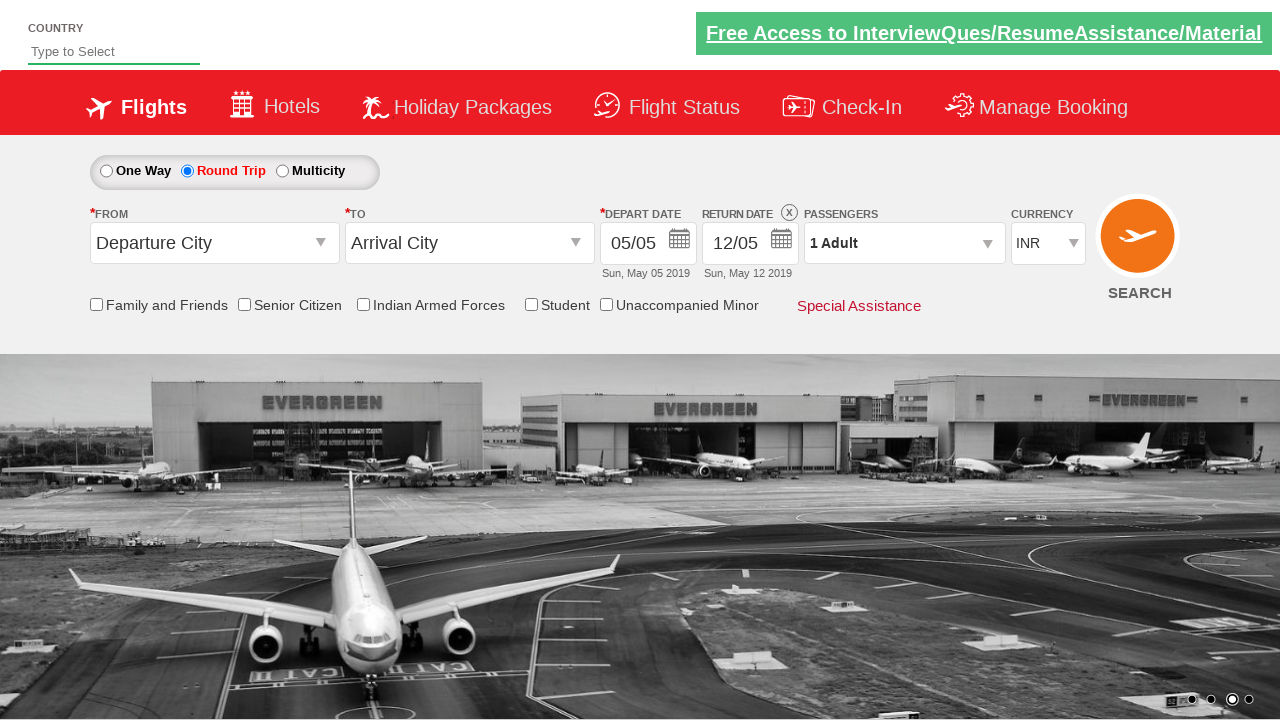

Clicked on return date field to open date picker at (750, 244) on #ctl00_mainContent_view_date2
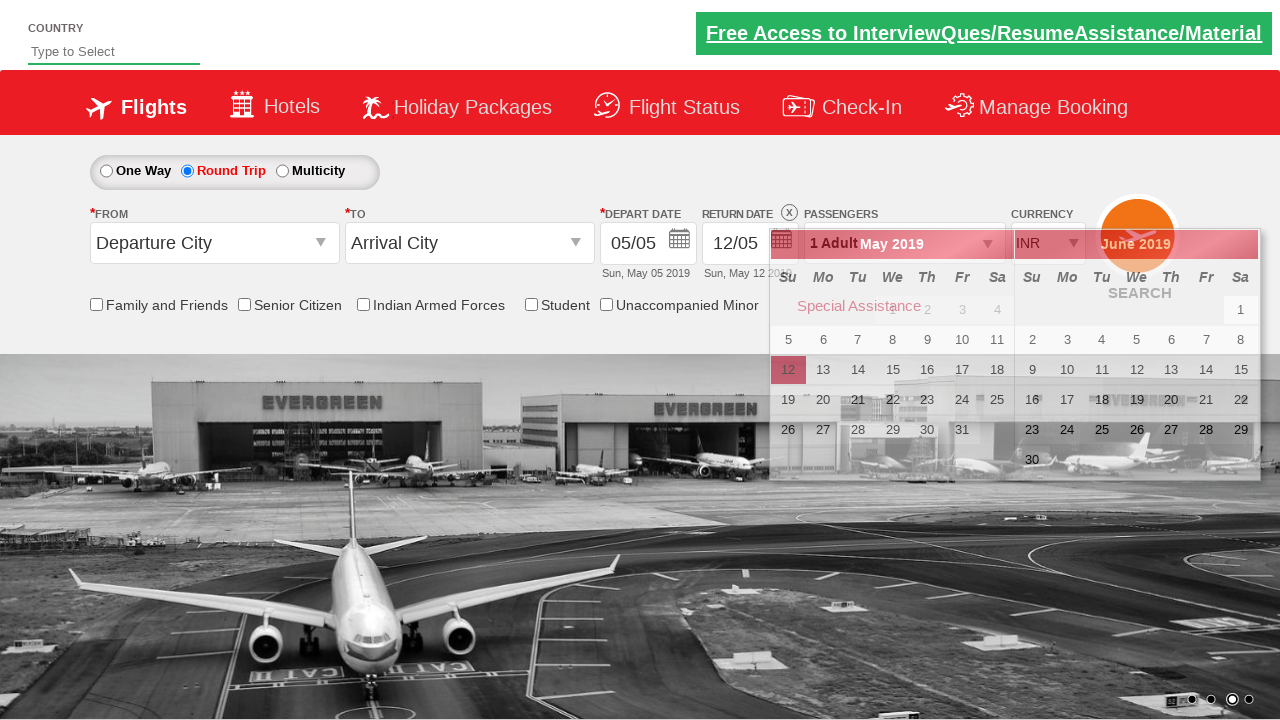

Return date calendar loaded
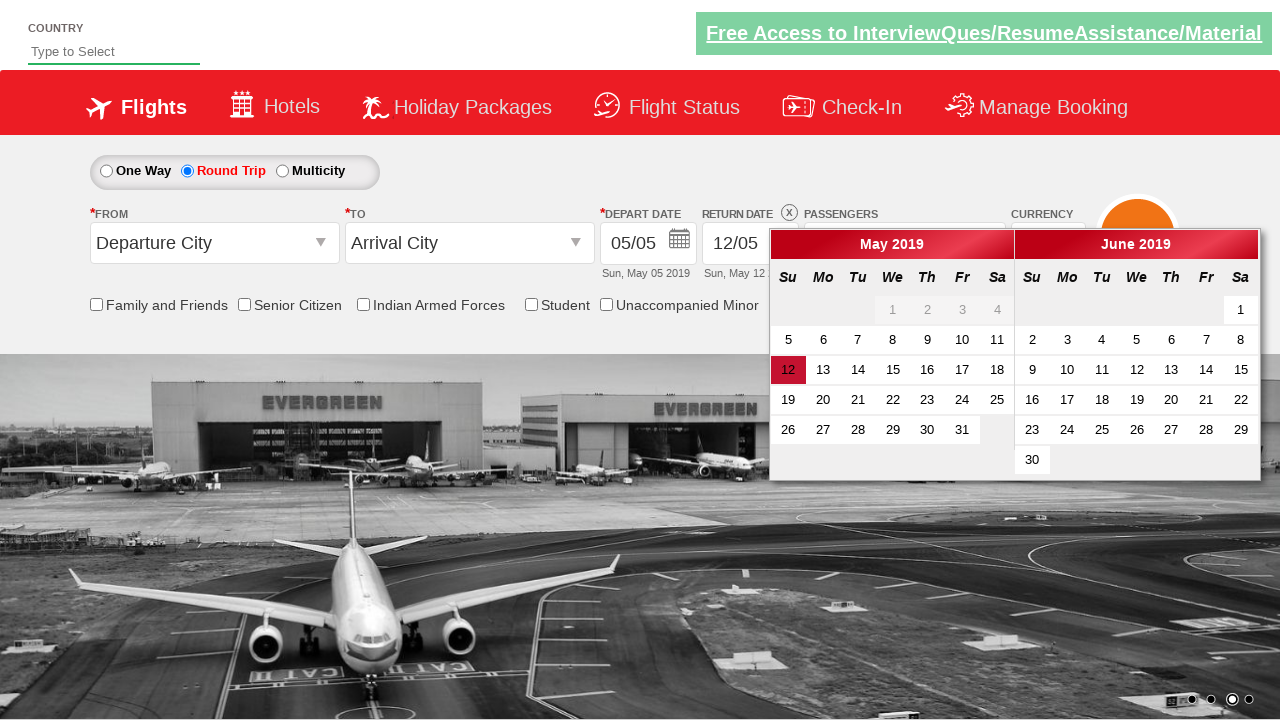

Selected first available day from return date picker to complete round trip selection at (1241, 310) on xpath=//div[contains(@class,'datepicker-group-last')]/descendant::td[@data-handl
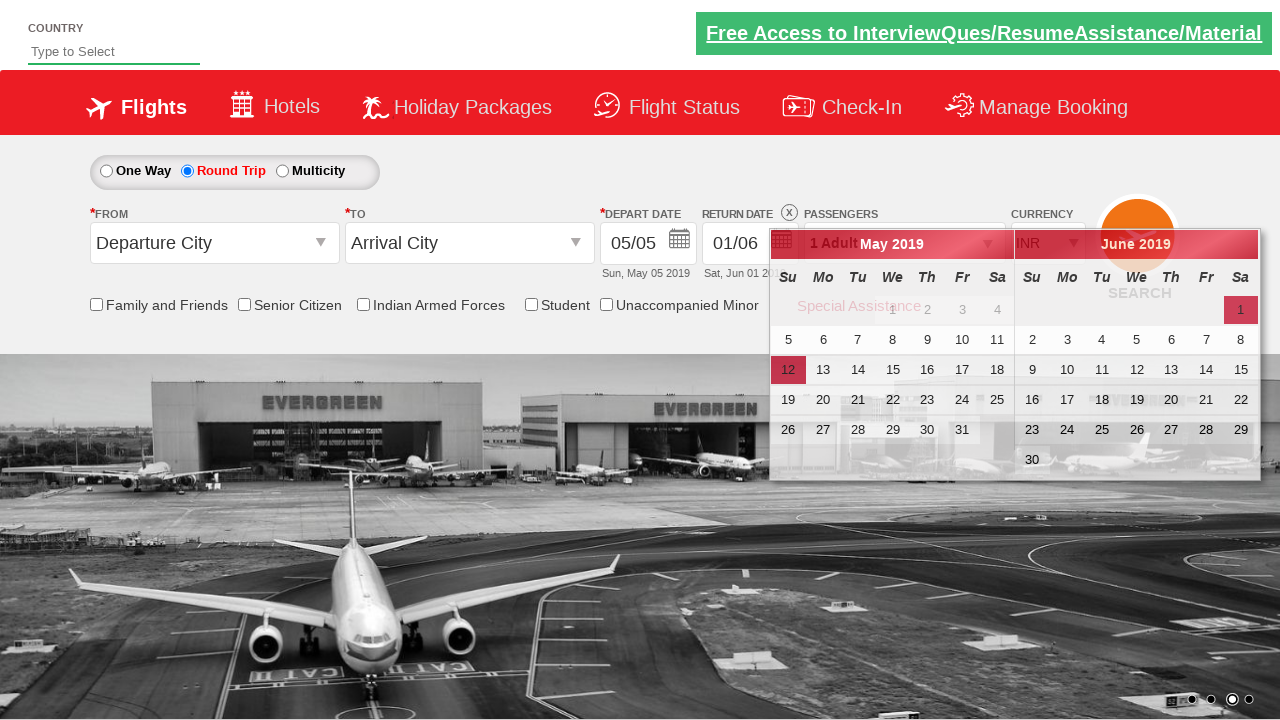

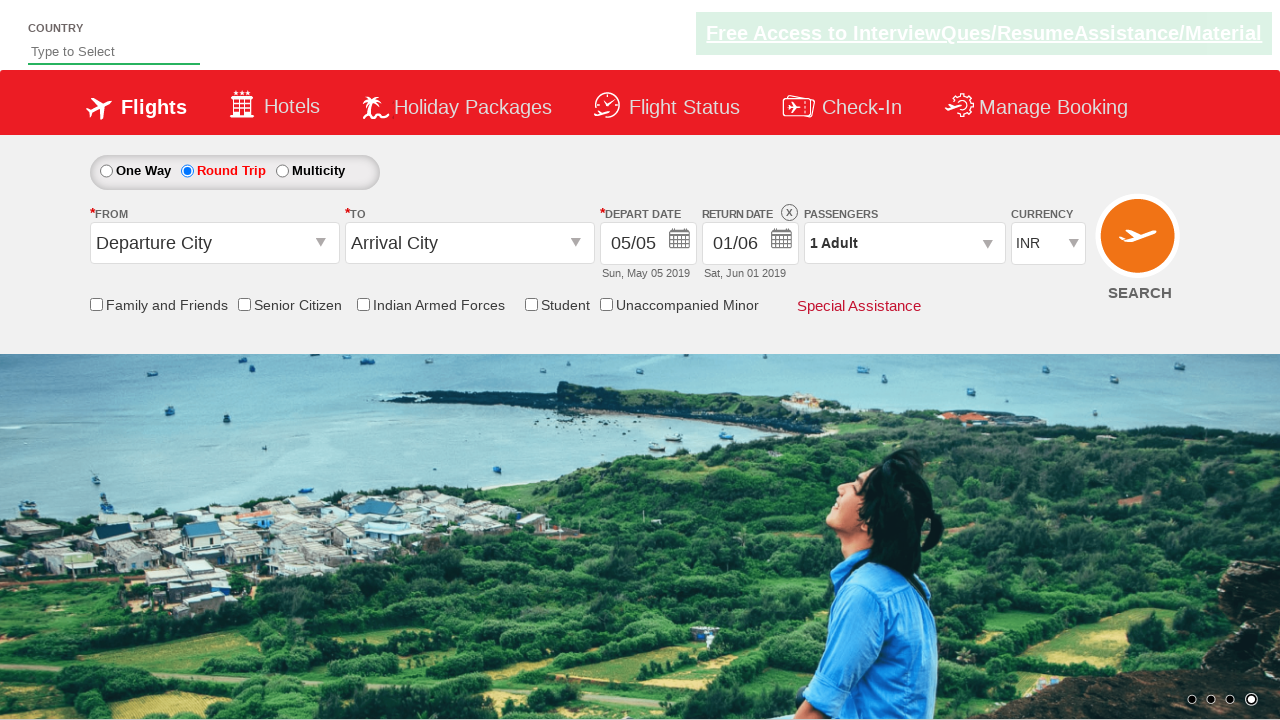